Adjusts the price range slider to filter products by price

Starting URL: https://www.onlineshopdemo.co.uk/product-tag/sale/

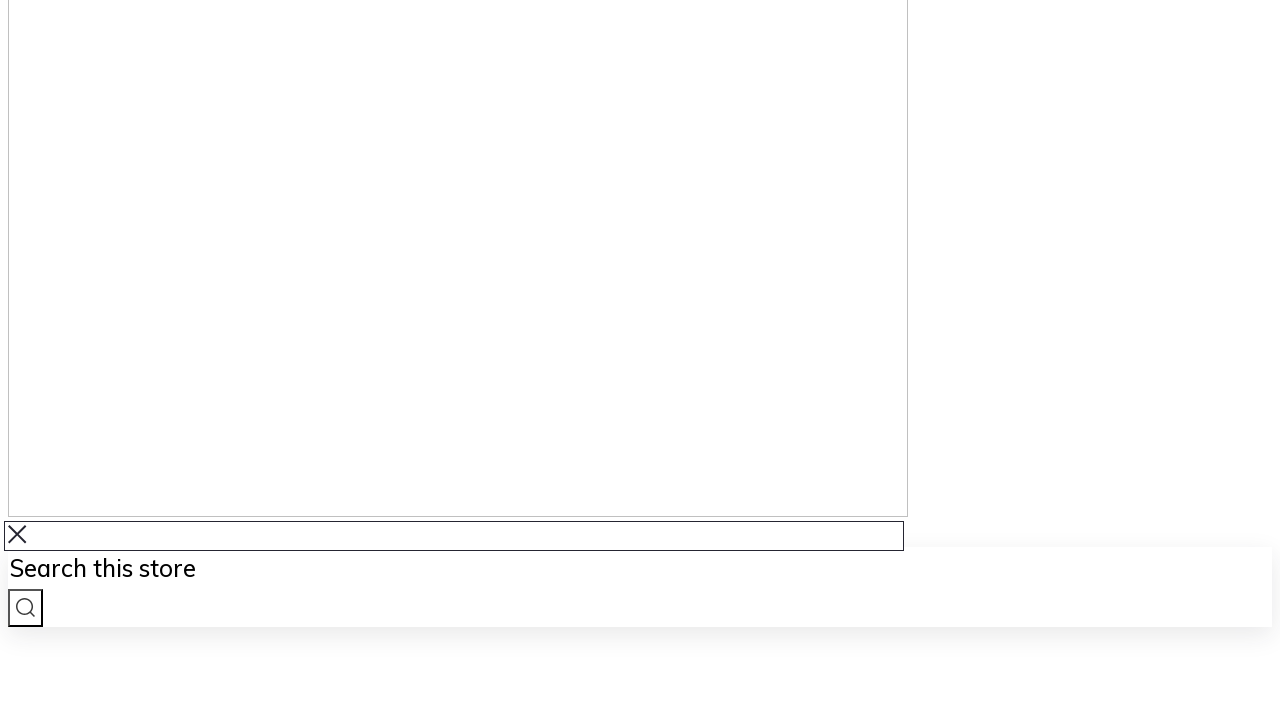

Located the maximum price range slider input element
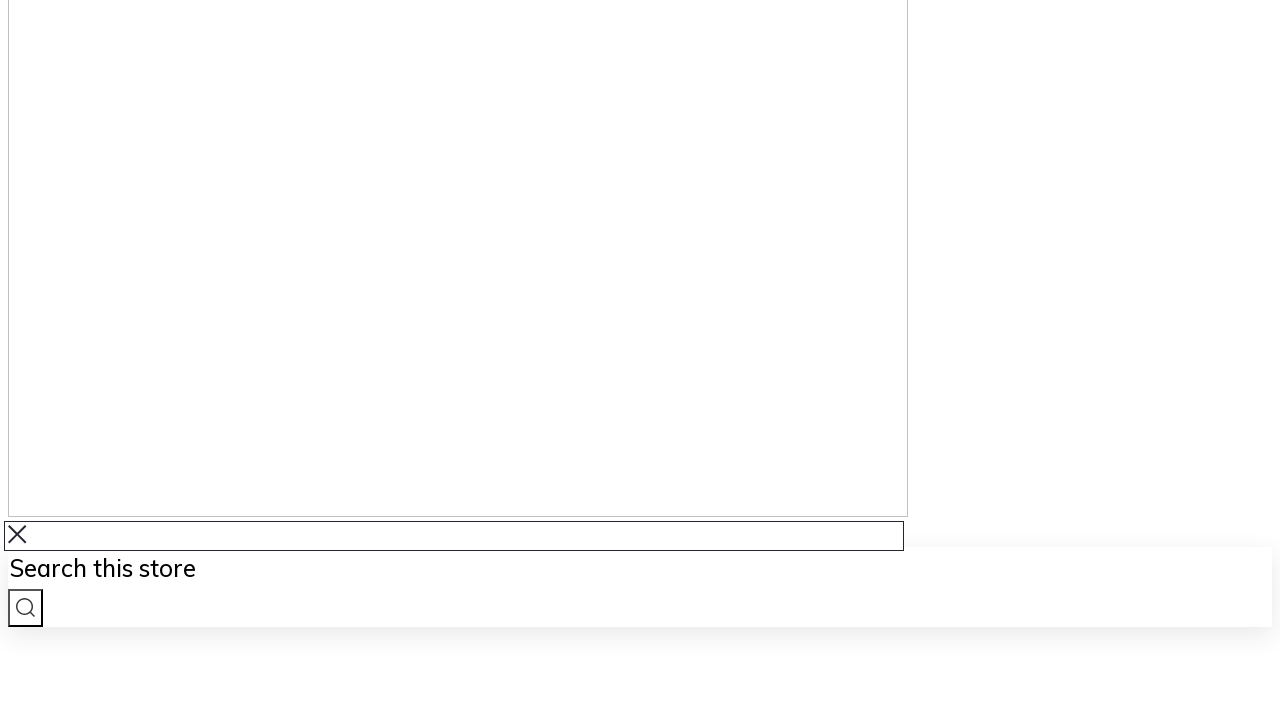

Set the maximum price range slider to 50 on .jet-range__slider__input.jet-range__slider__input--max
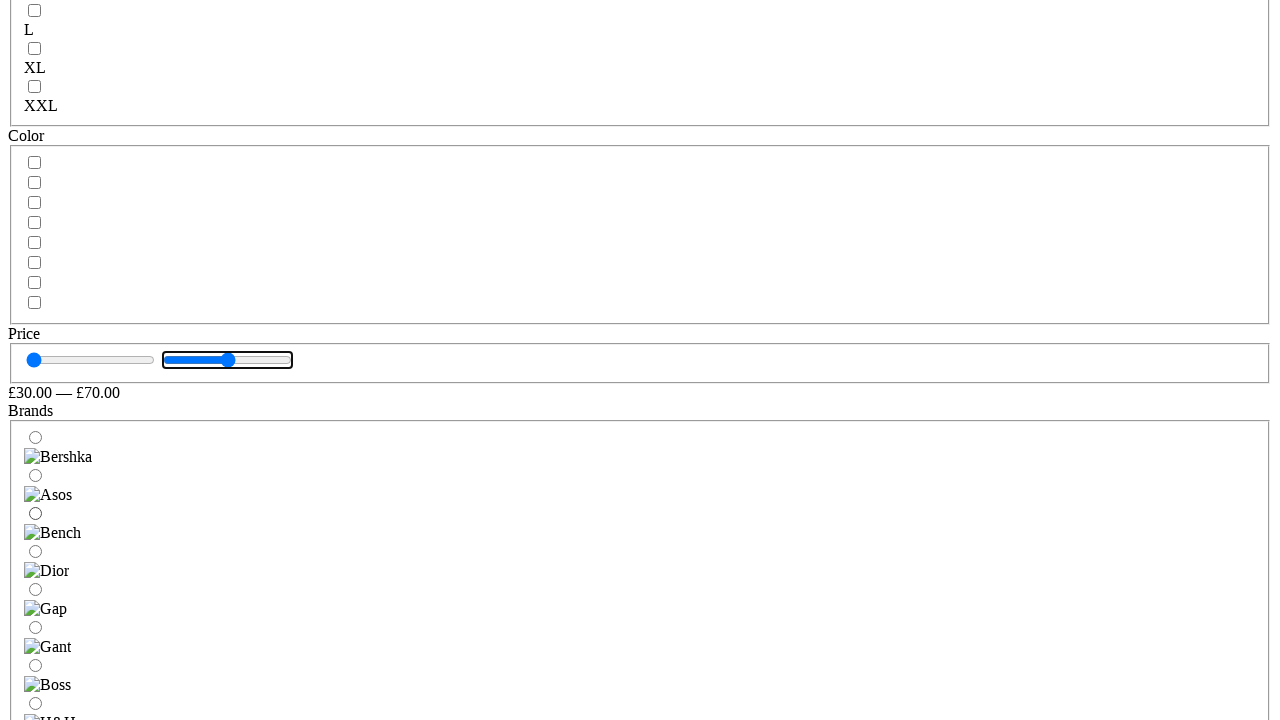

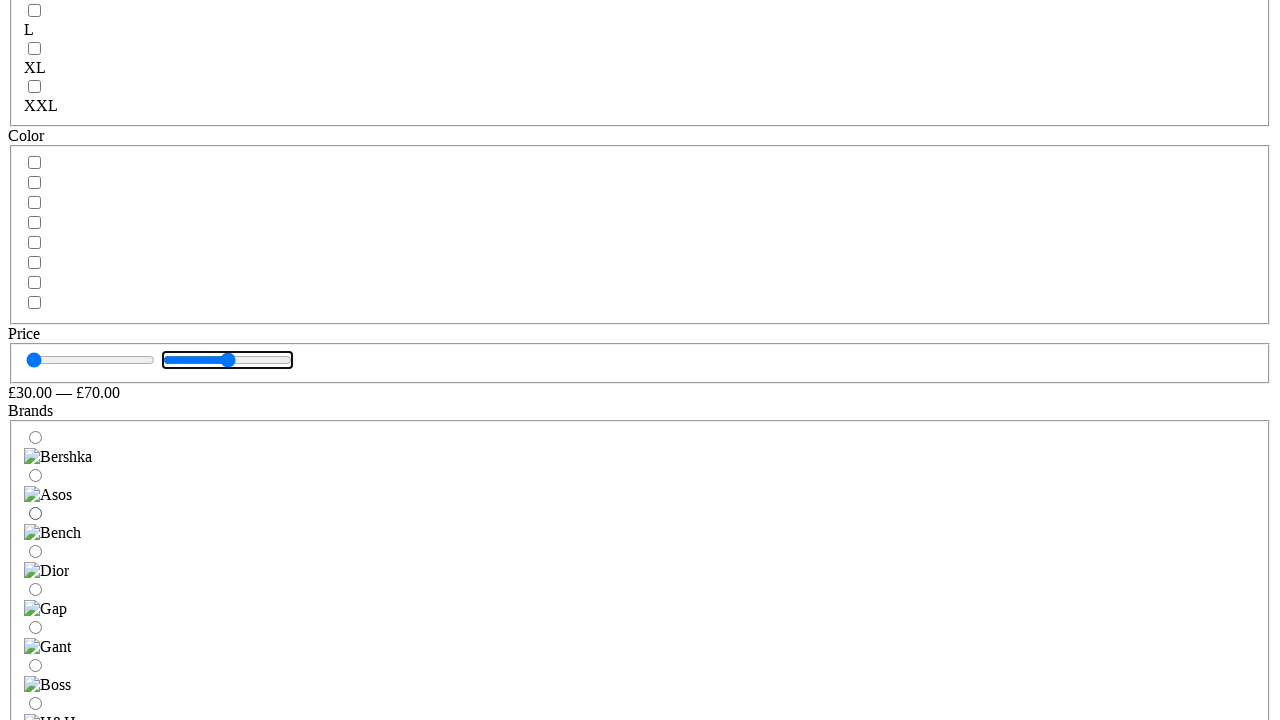